Tests checkbox interaction by toggling checkboxes to ensure they are selected

Starting URL: http://the-internet.herokuapp.com/checkboxes

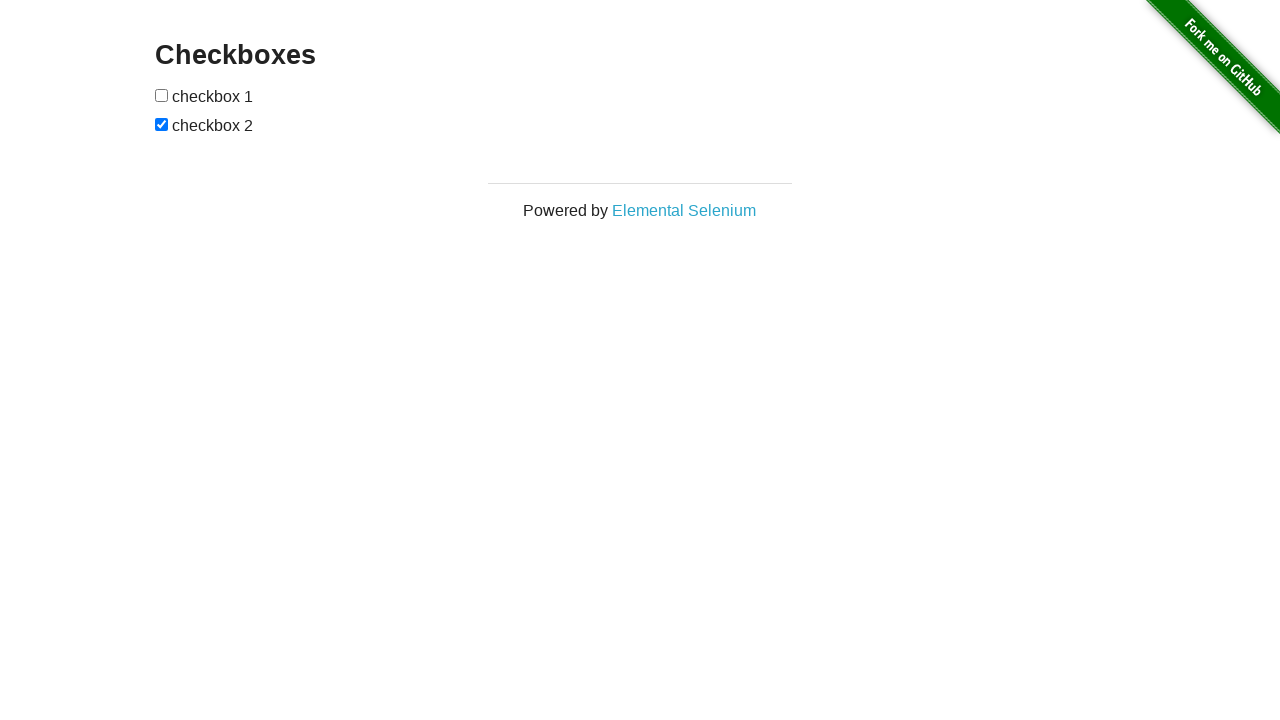

Clicked the first checkbox at (162, 95) on xpath=//form[@id='checkboxes']/input[1]
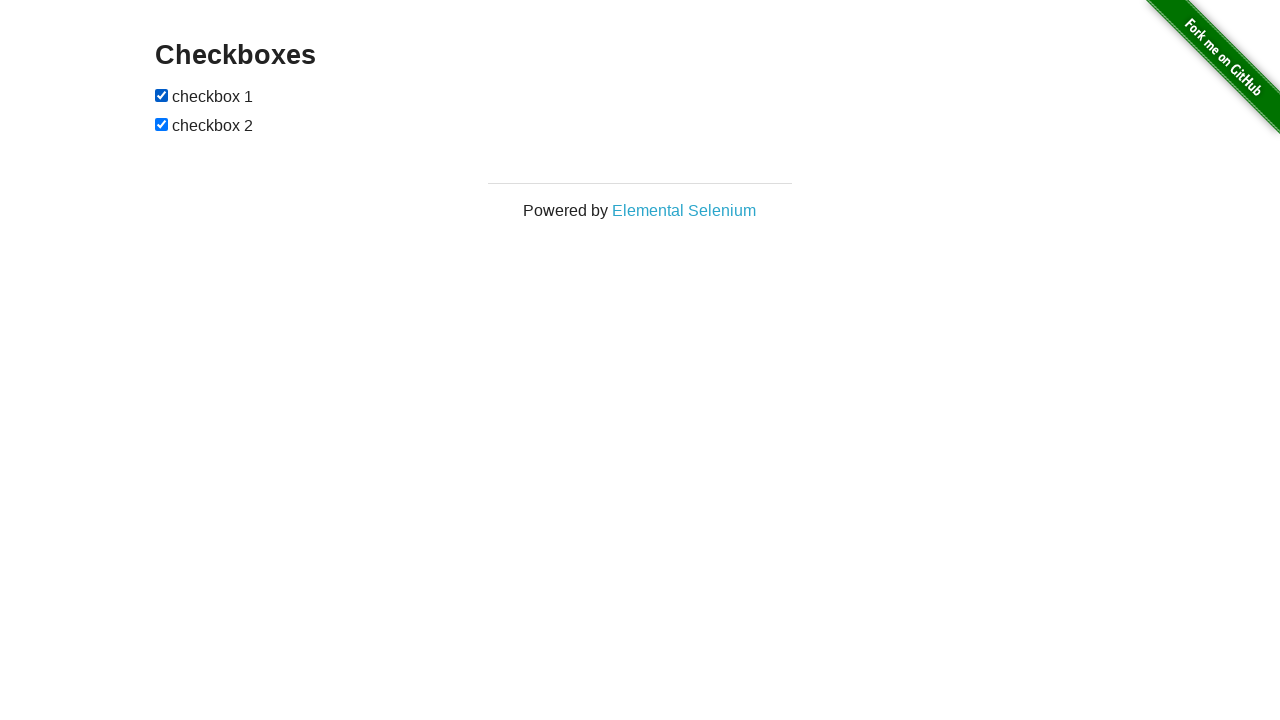

Verified first checkbox is selected
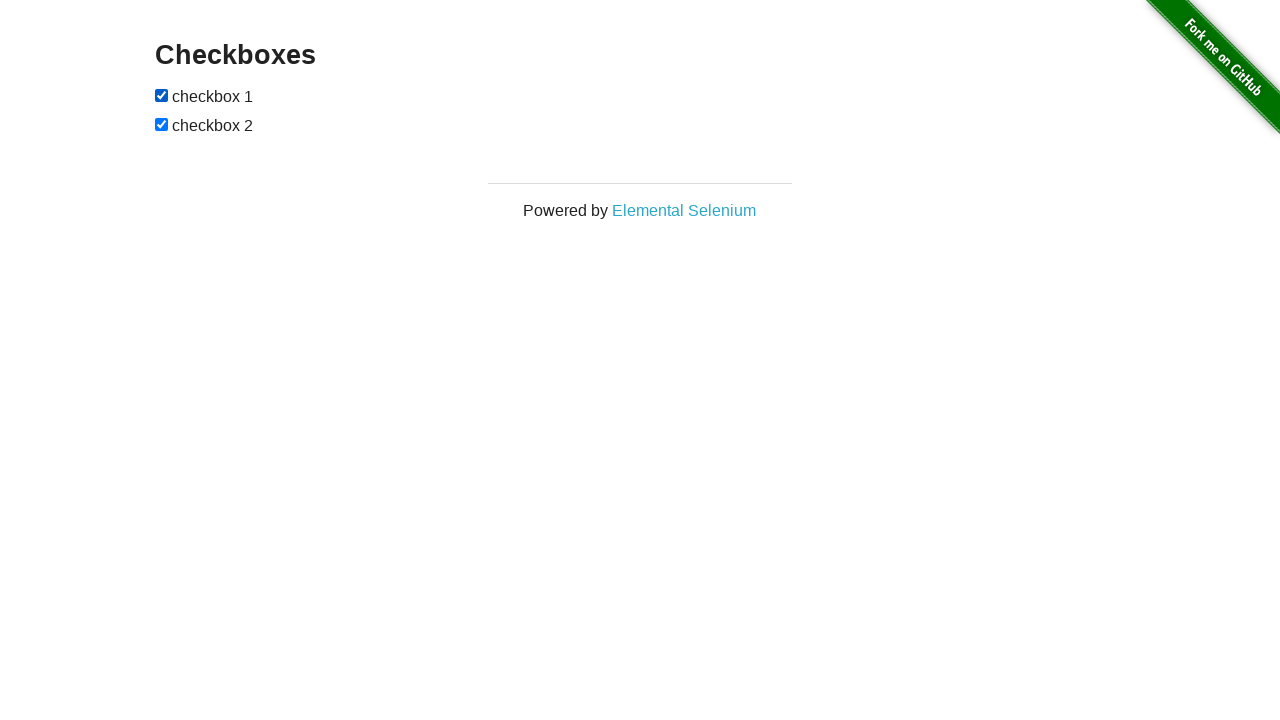

Clicked the second checkbox at (162, 124) on xpath=//form[@id='checkboxes']/input[2]
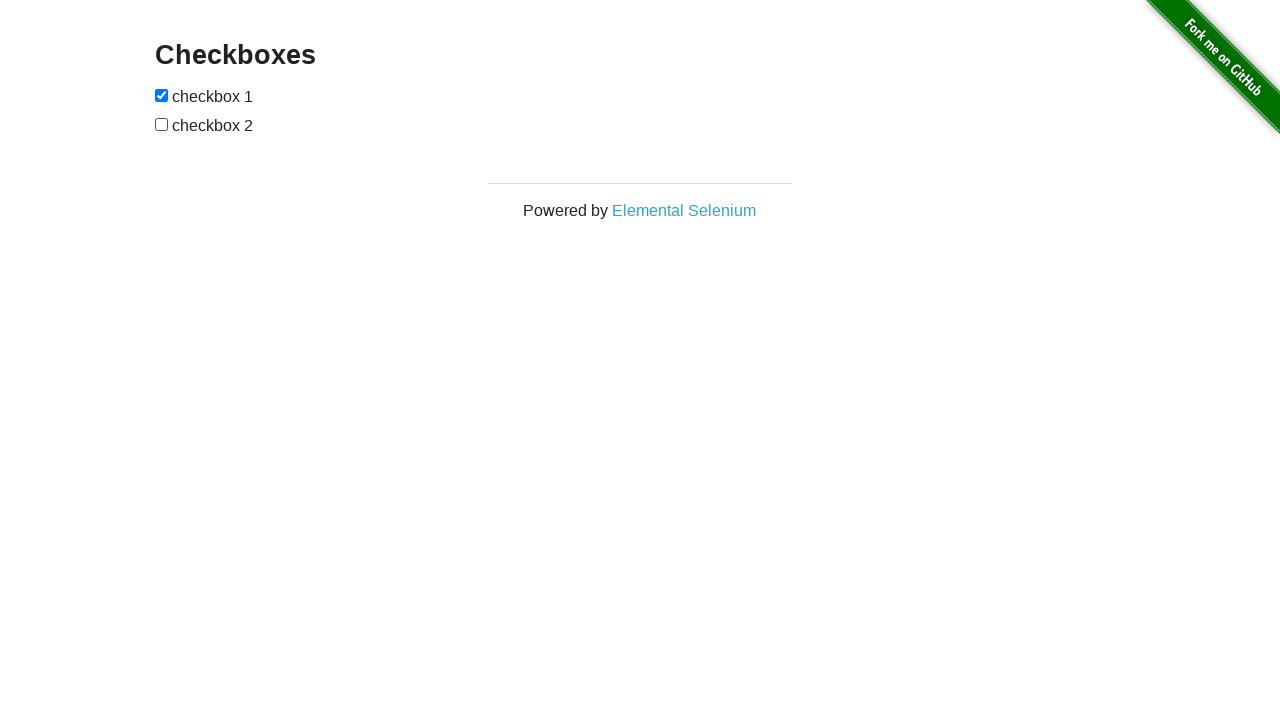

Second checkbox was not checked, clicked again to ensure selection at (162, 124) on xpath=//form[@id='checkboxes']/input[2]
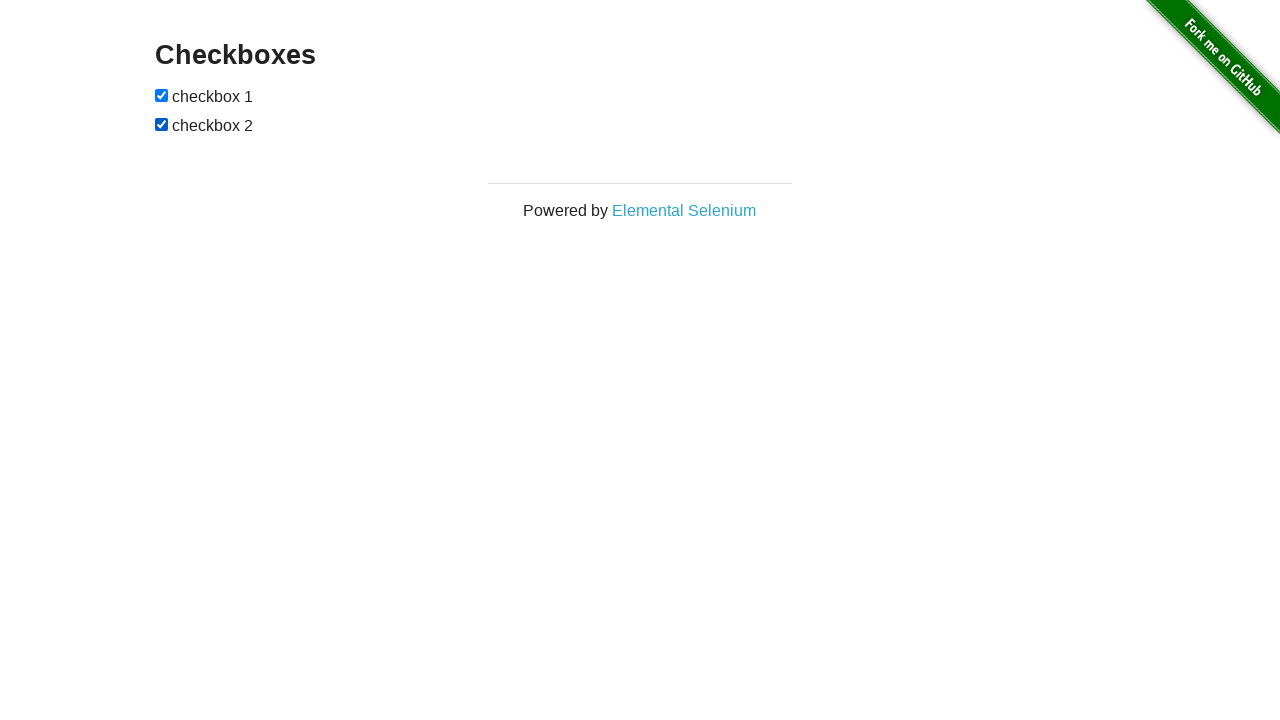

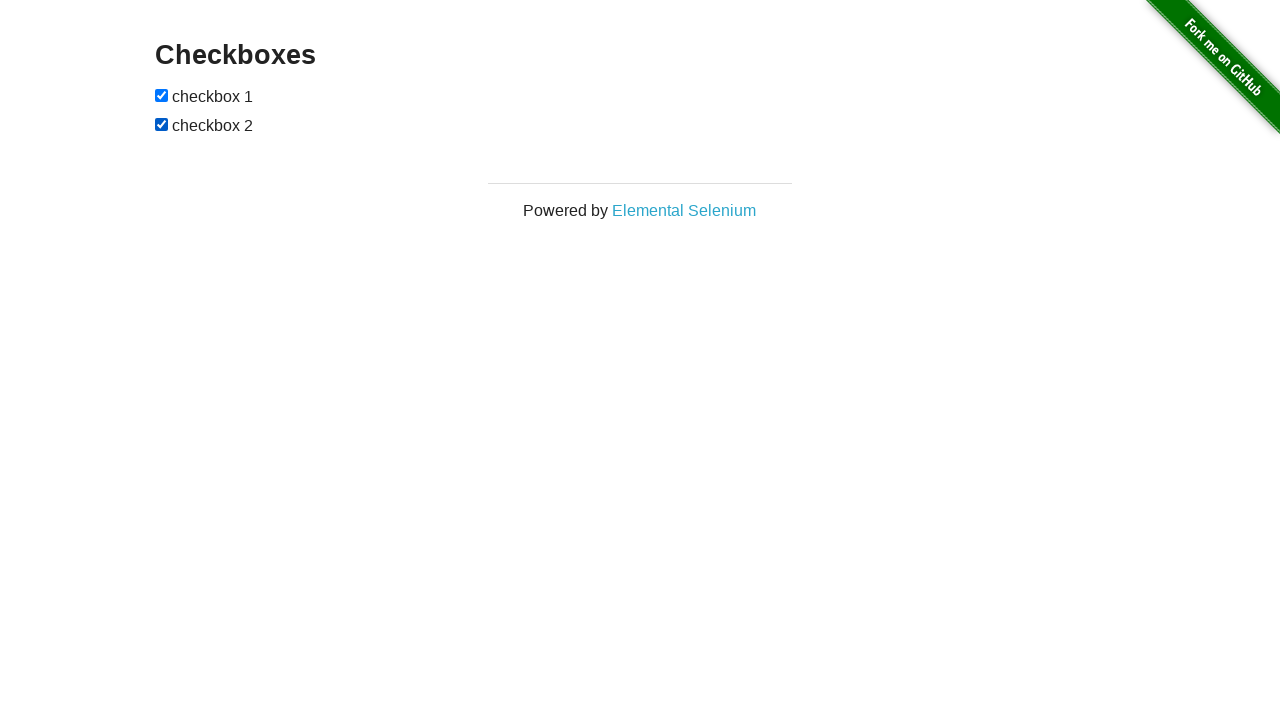